Tests unmarking completed todo items by unchecking their checkboxes

Starting URL: https://demo.playwright.dev/todomvc

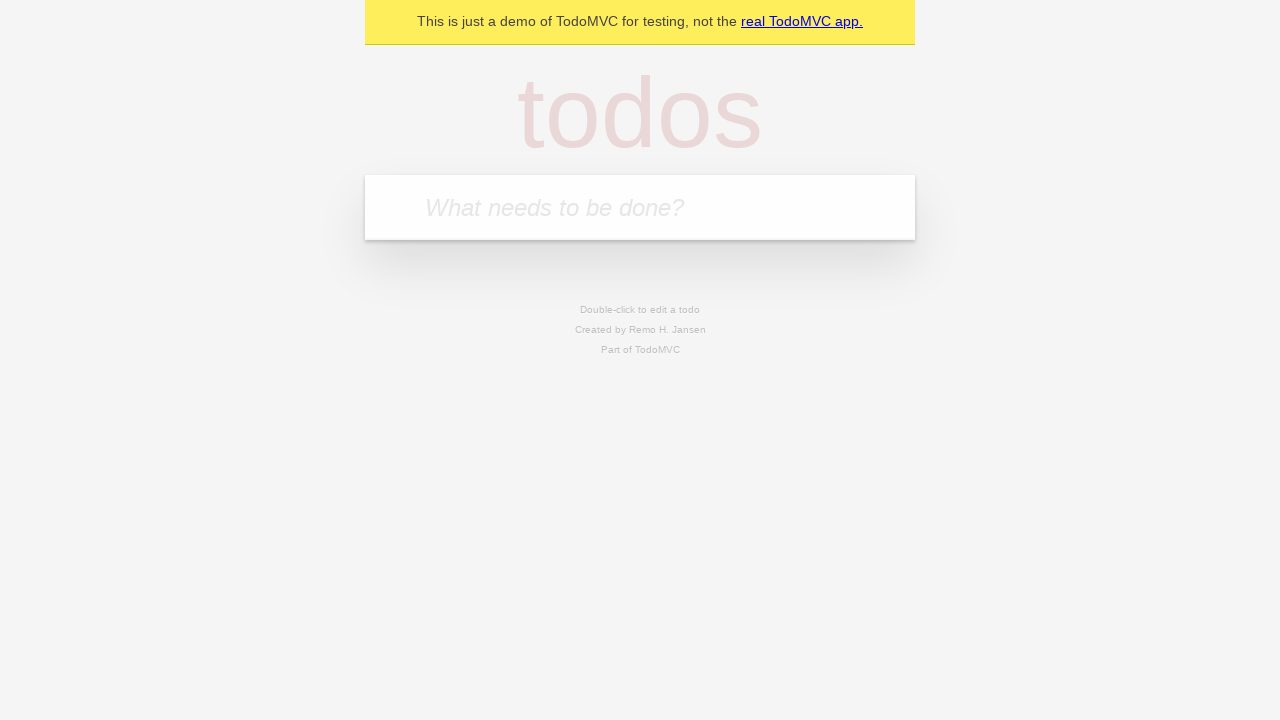

Filled todo input with 'buy some cheese' on internal:attr=[placeholder="What needs to be done?"i]
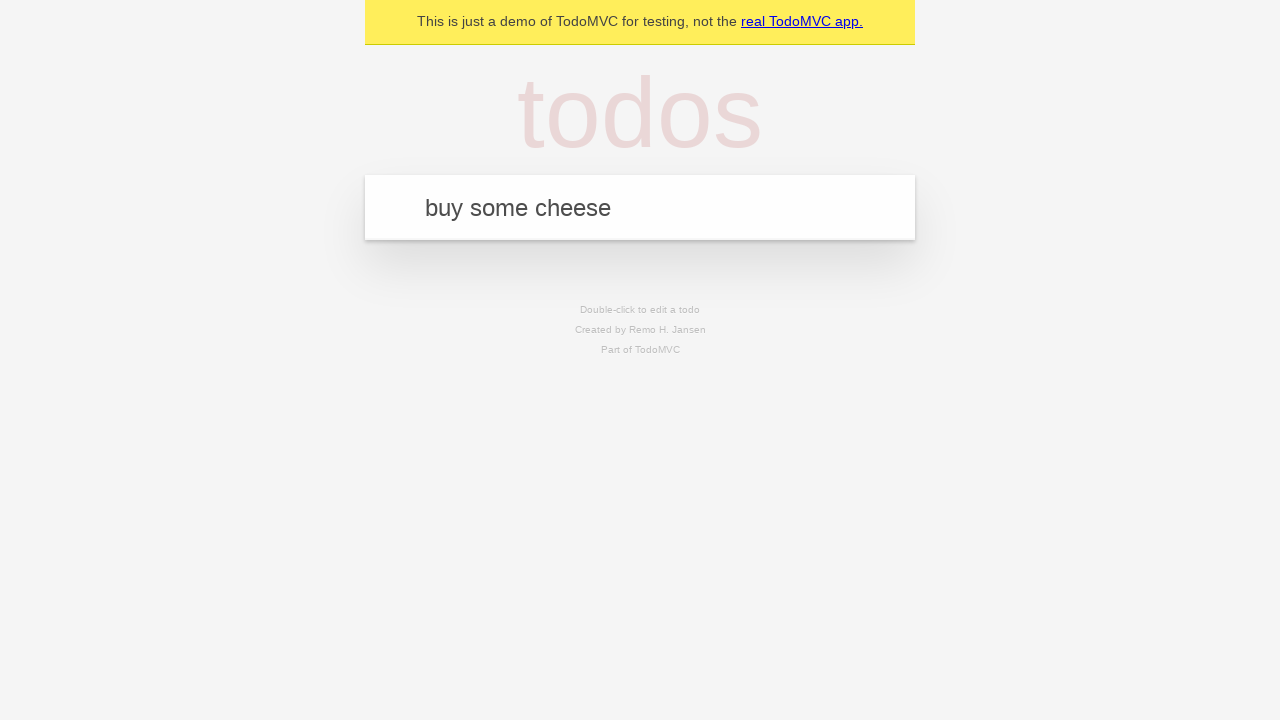

Pressed Enter to create first todo item on internal:attr=[placeholder="What needs to be done?"i]
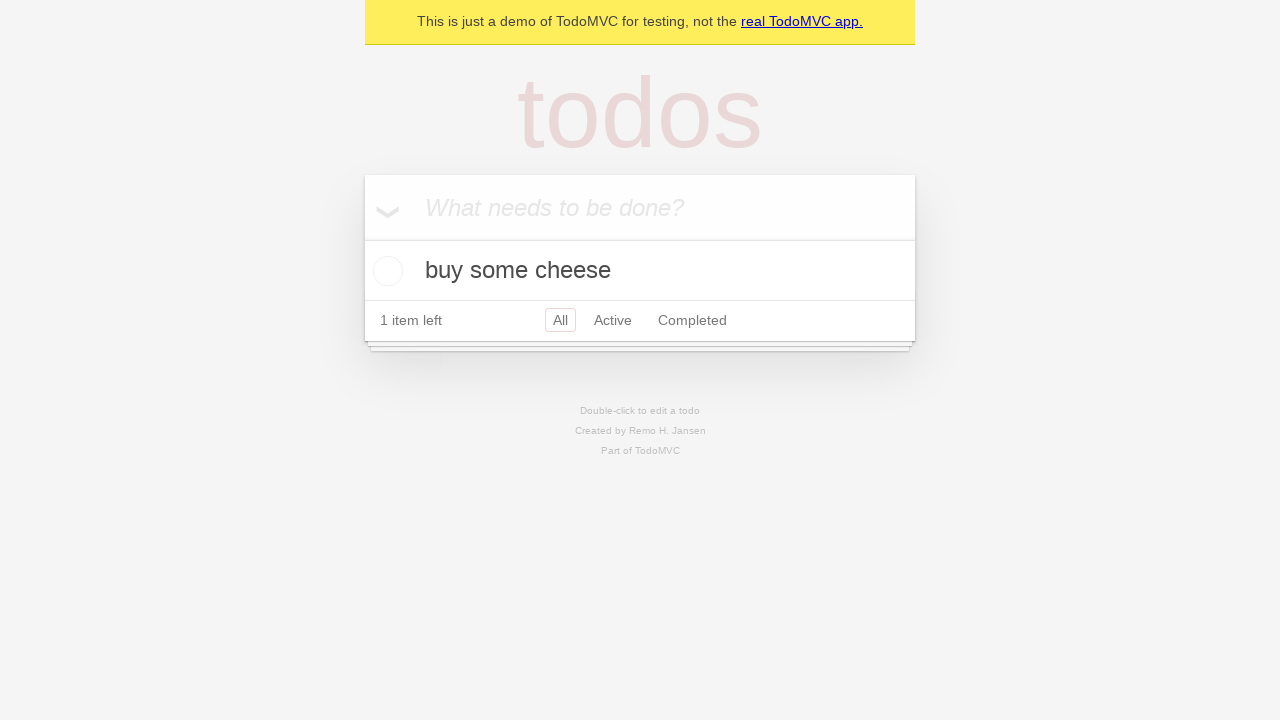

Filled todo input with 'feed the cat' on internal:attr=[placeholder="What needs to be done?"i]
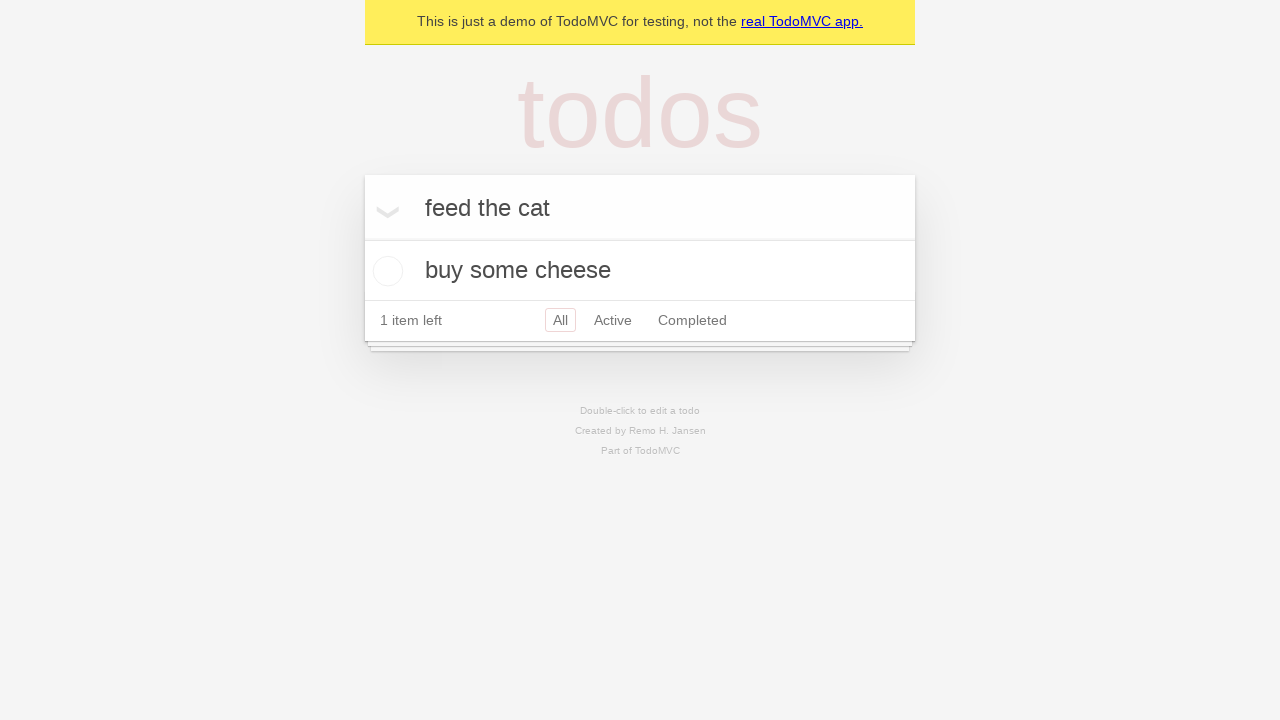

Pressed Enter to create second todo item on internal:attr=[placeholder="What needs to be done?"i]
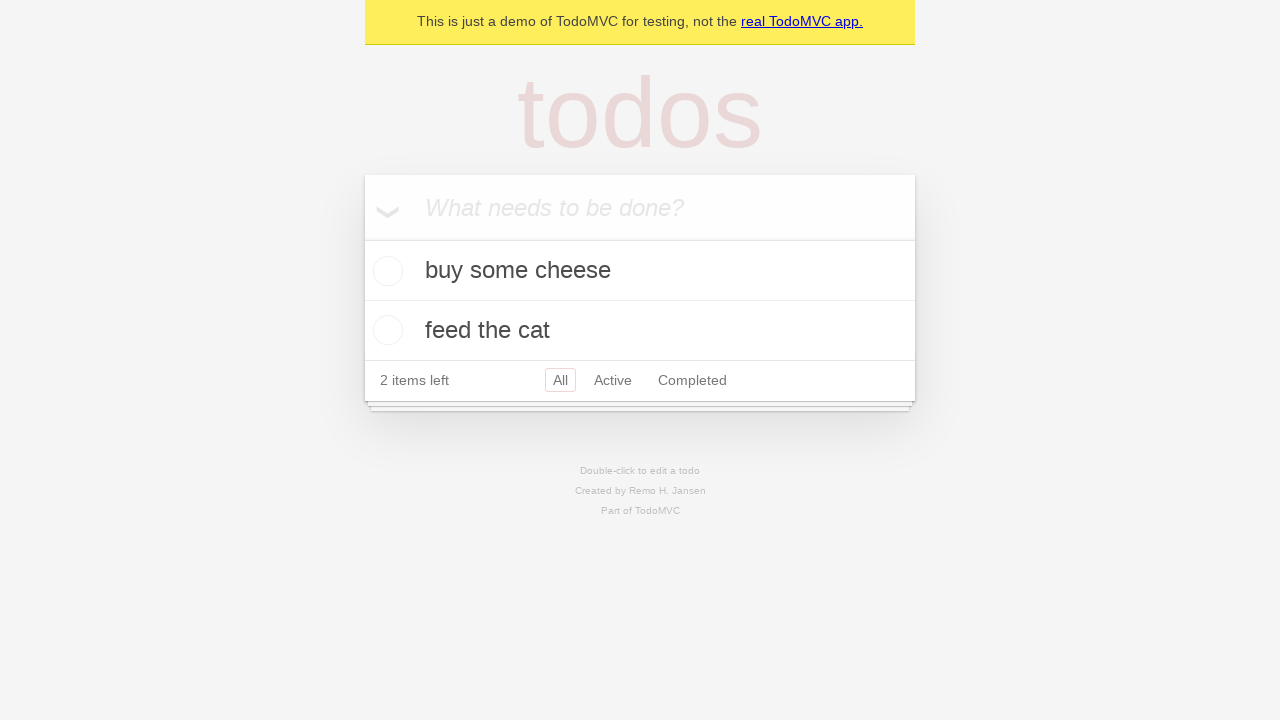

Located first todo item
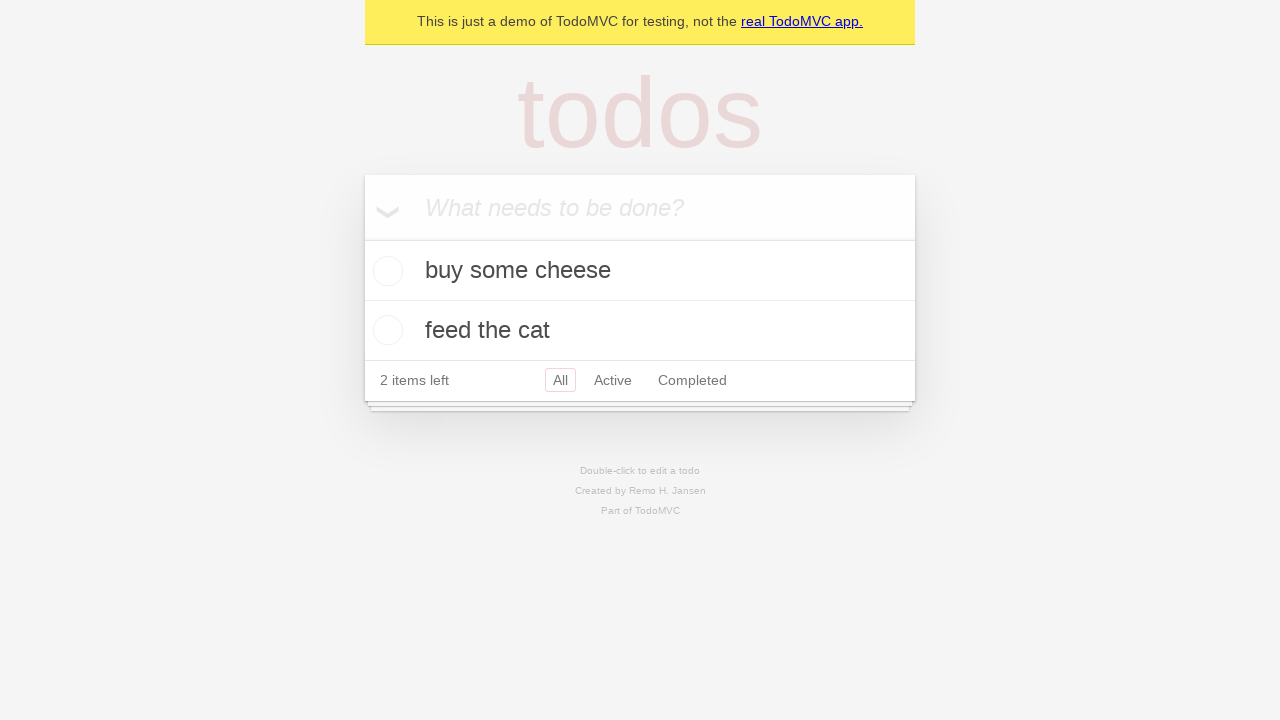

Located checkbox for first todo item
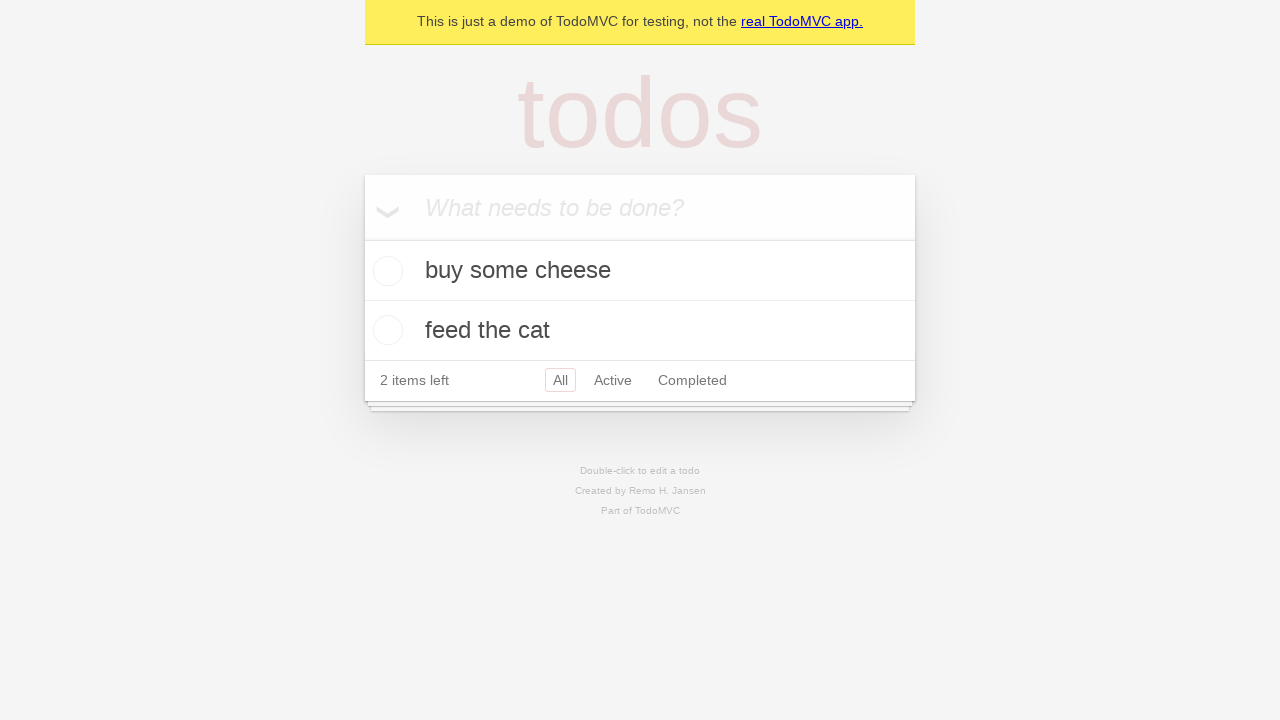

Checked first todo item as complete at (385, 271) on internal:testid=[data-testid="todo-item"s] >> nth=0 >> internal:role=checkbox
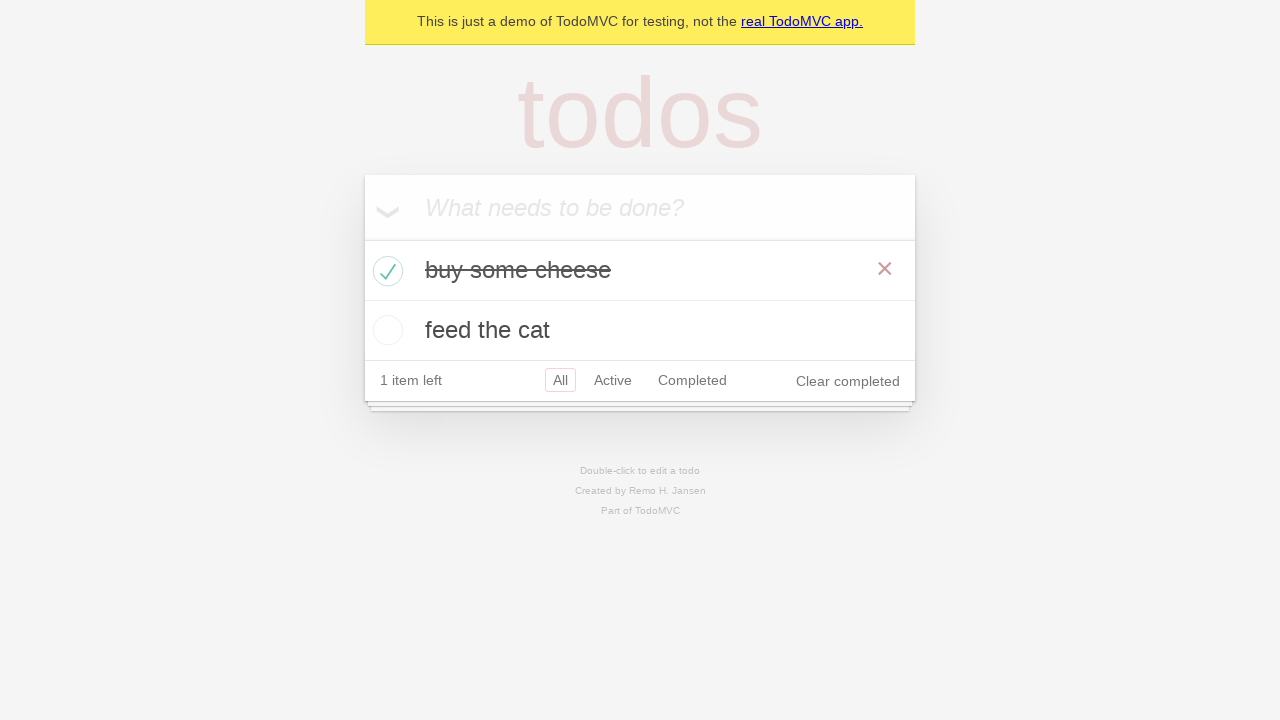

Unchecked first todo item to mark as incomplete at (385, 271) on internal:testid=[data-testid="todo-item"s] >> nth=0 >> internal:role=checkbox
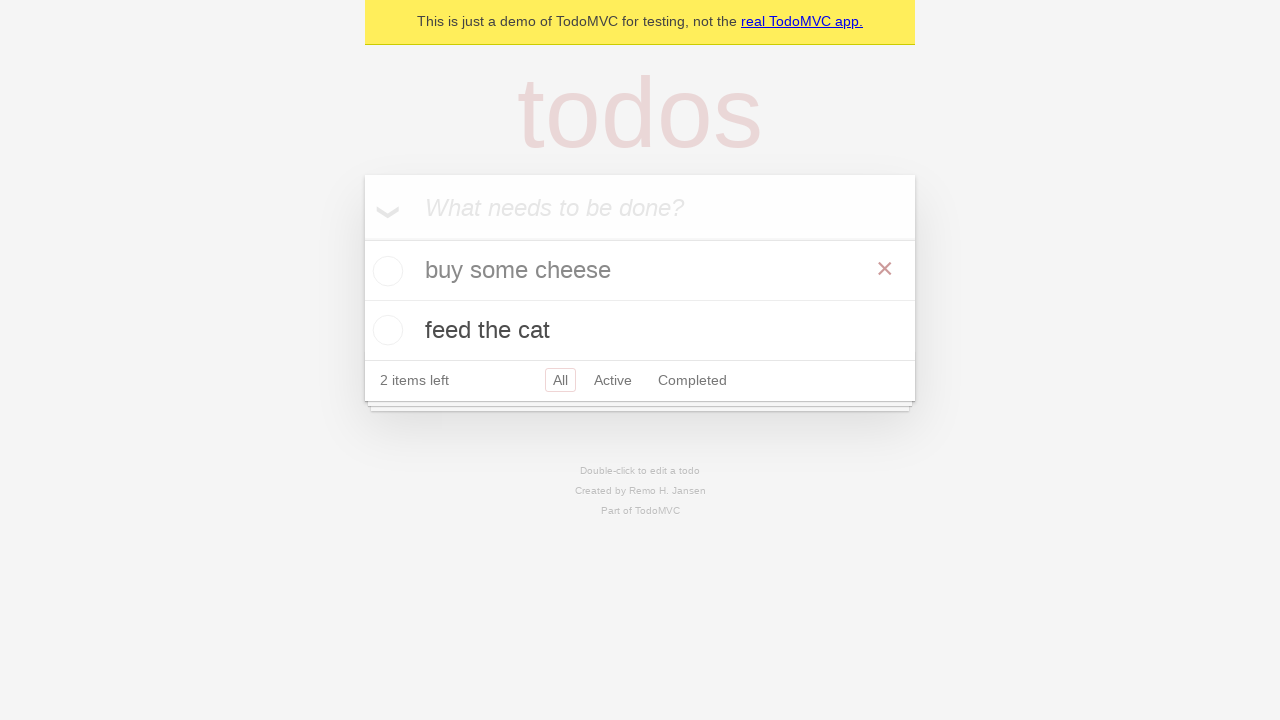

Waited 500ms for state update after unmarking item
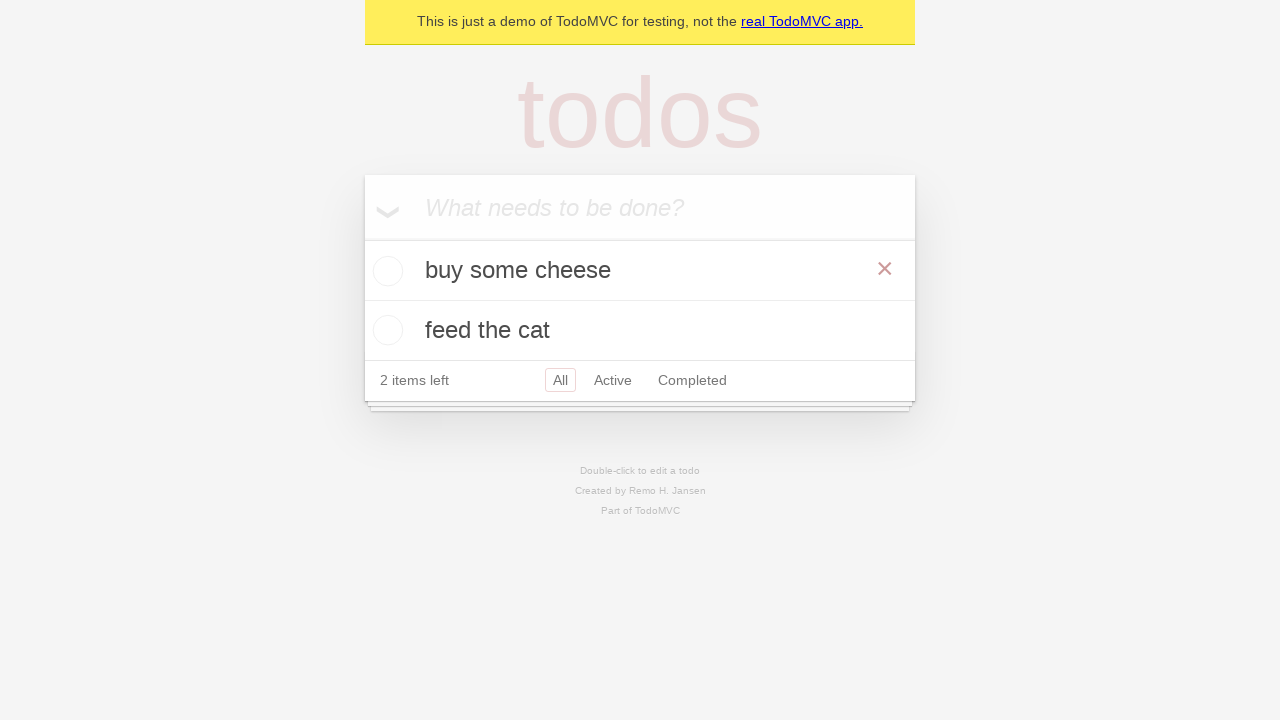

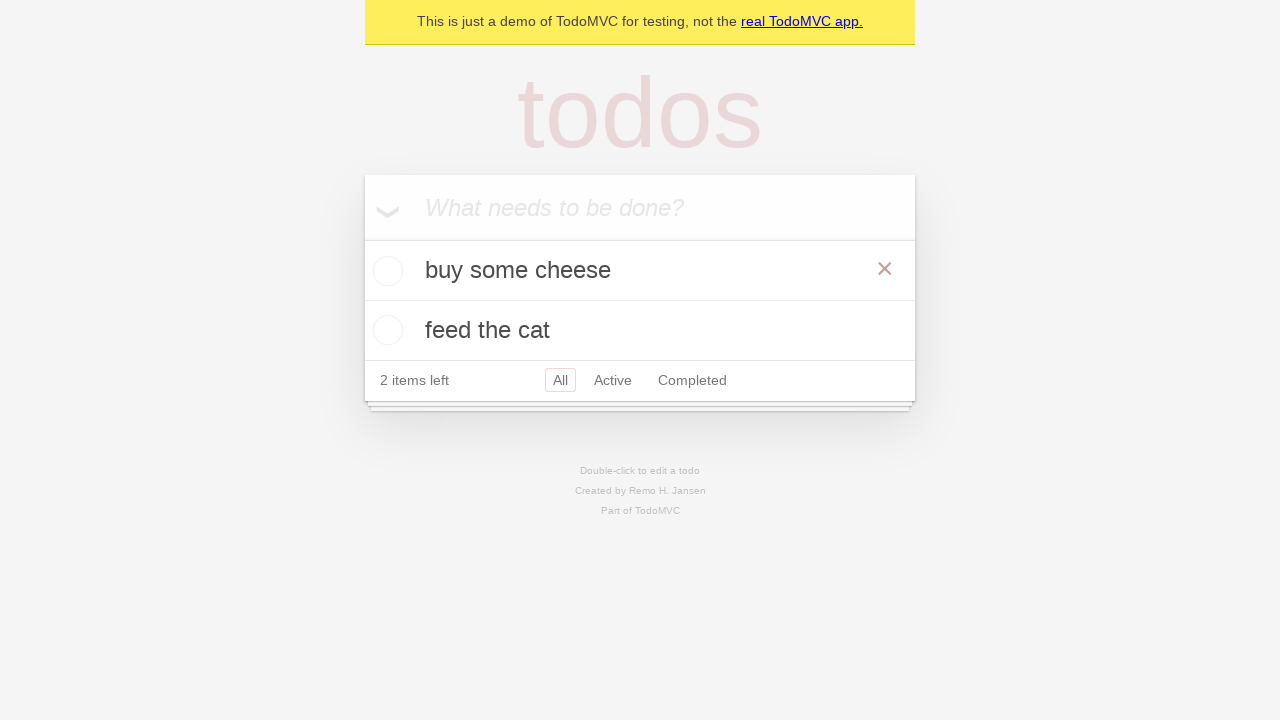